Tests clicking the Elemental Selenium link which opens in a new tab

Starting URL: https://the-internet.herokuapp.com/login

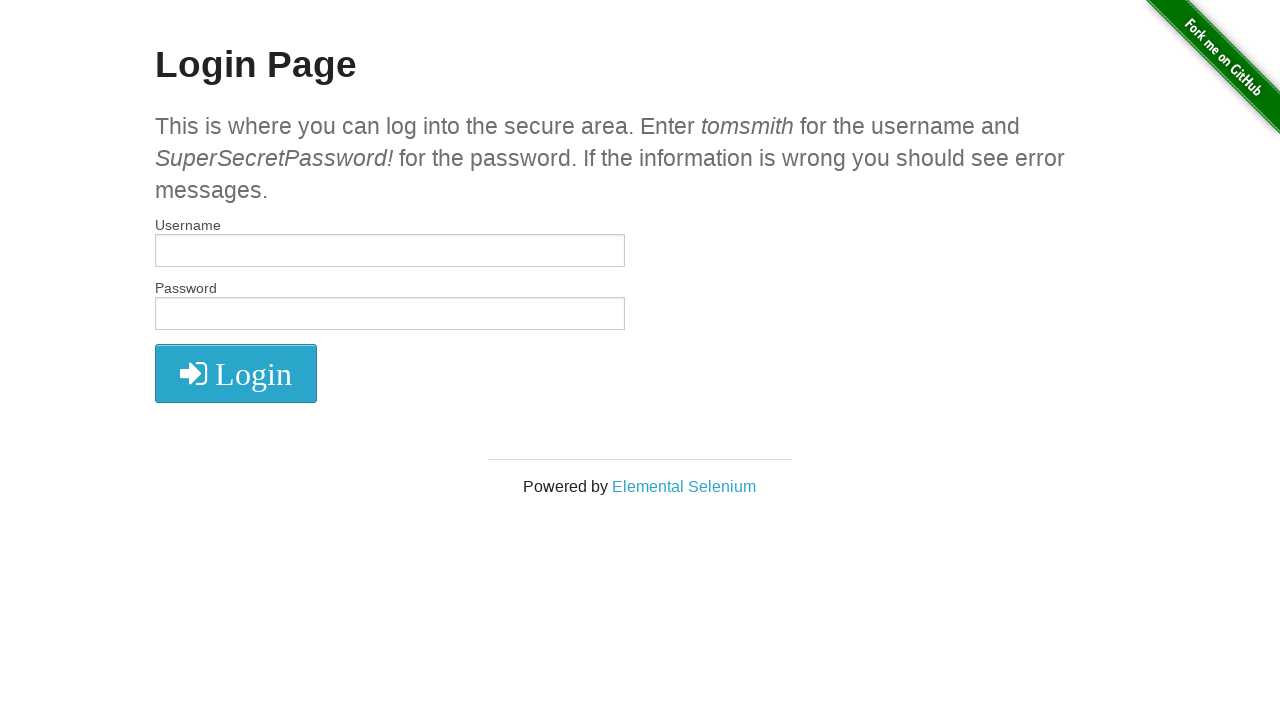

Clicked Elemental Selenium link which opens in a new tab at (684, 486) on text=Elemental Selenium
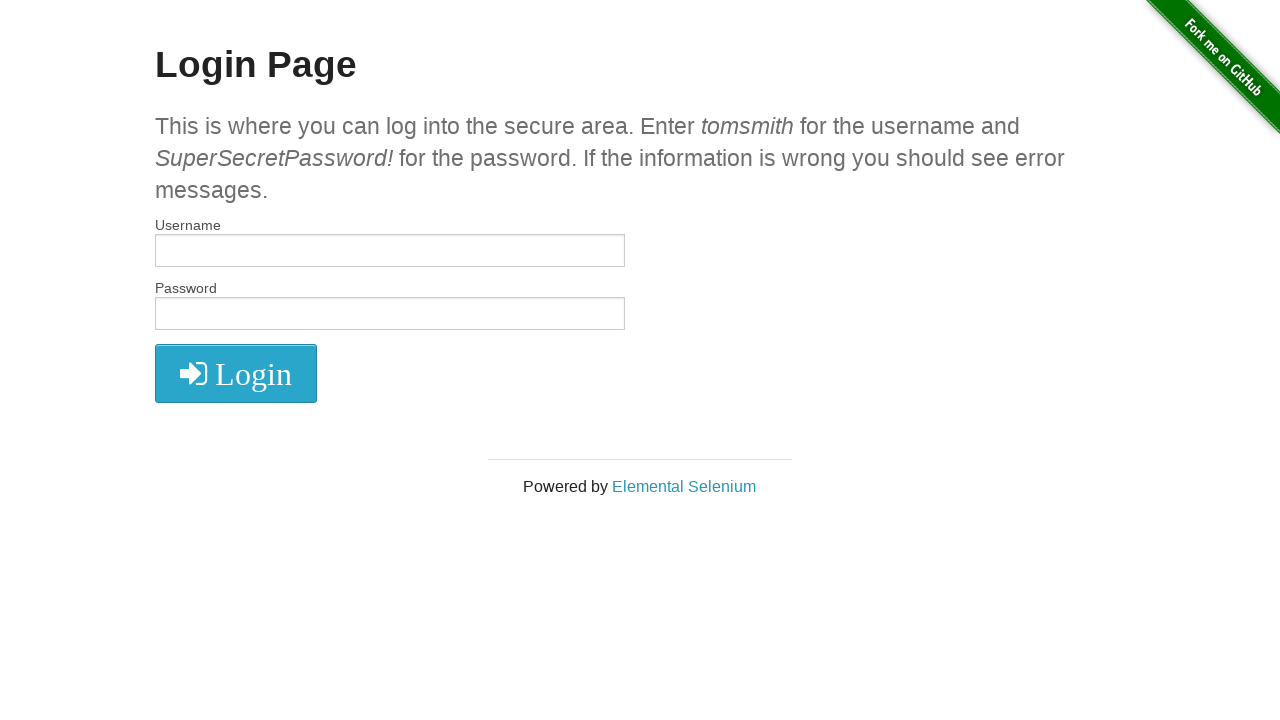

New tab loaded and switched to it
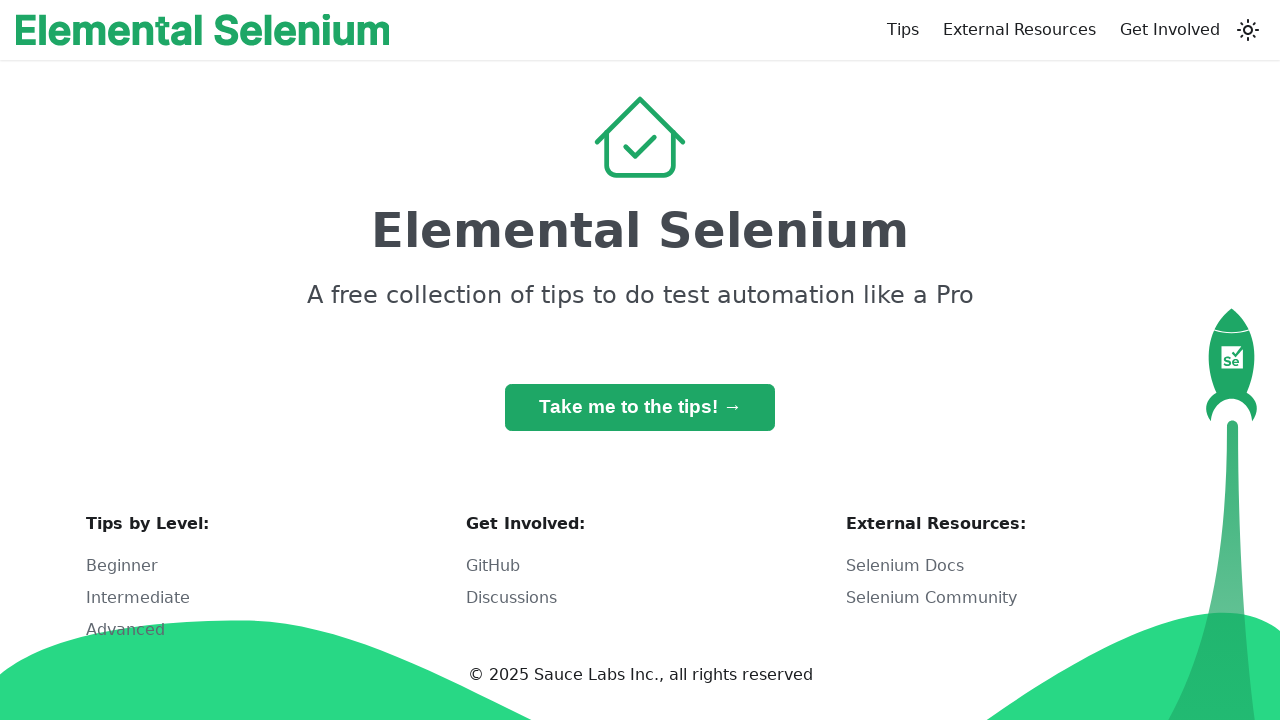

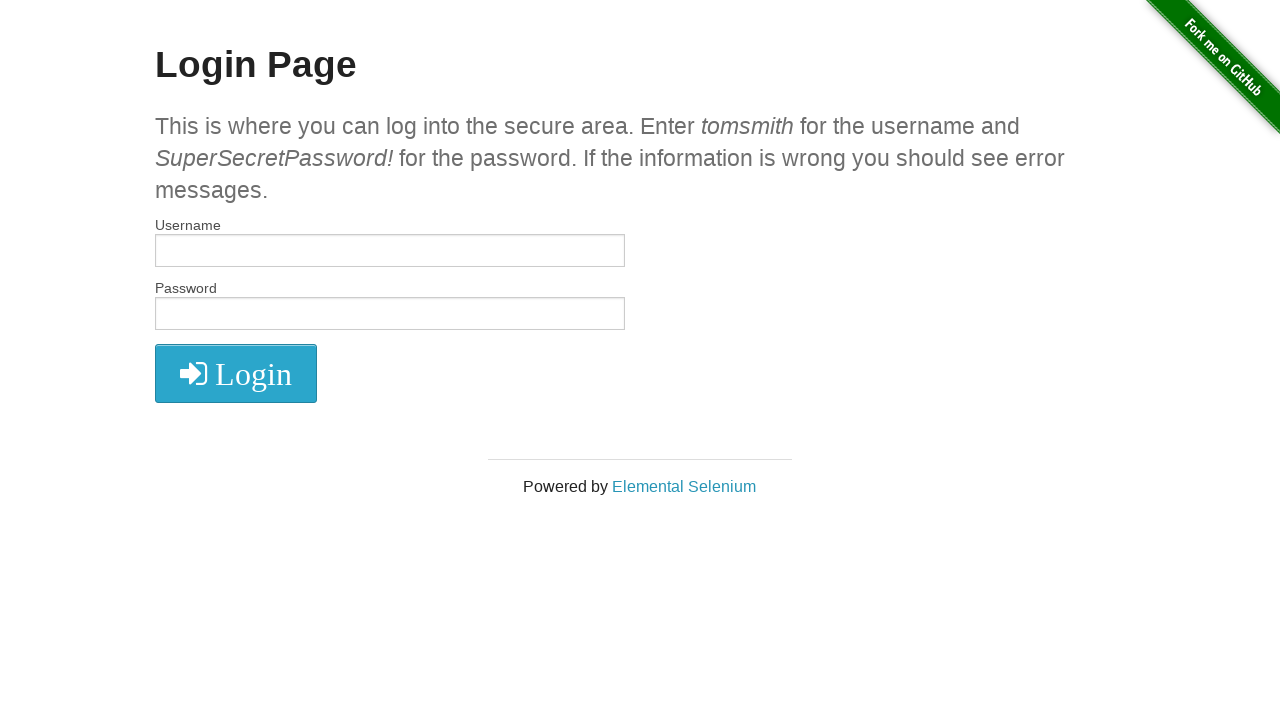